Tests the Automation Exercise website by verifying the number of links on the page, clicking on the Products link, and checking if the special offer text is displayed

Starting URL: https://www.automationexercise.com

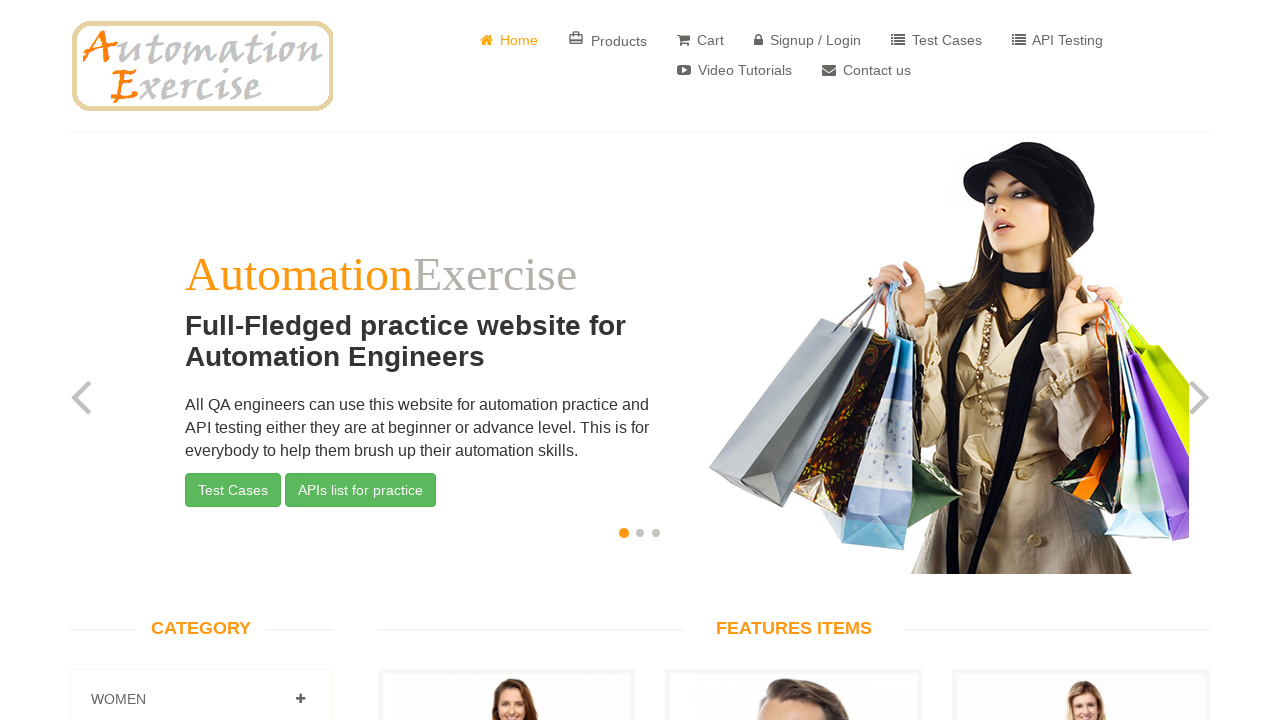

Retrieved all link elements from the page
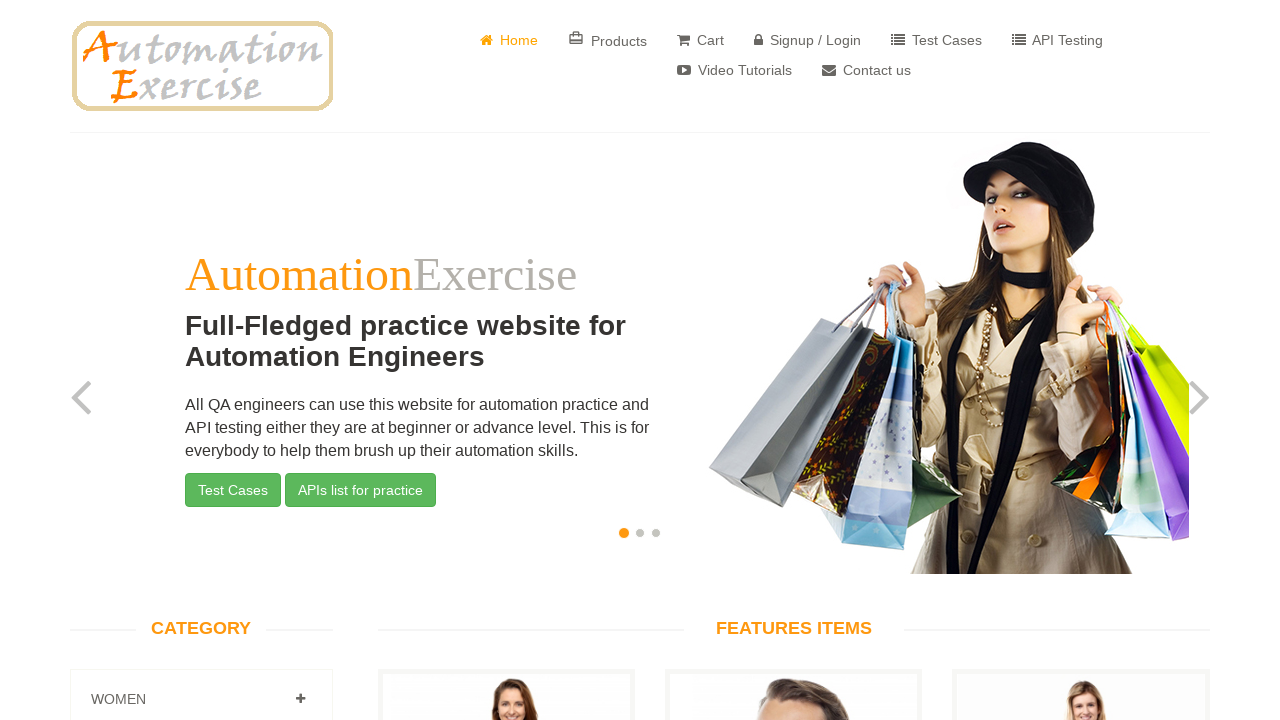

Counted 147 links on the page
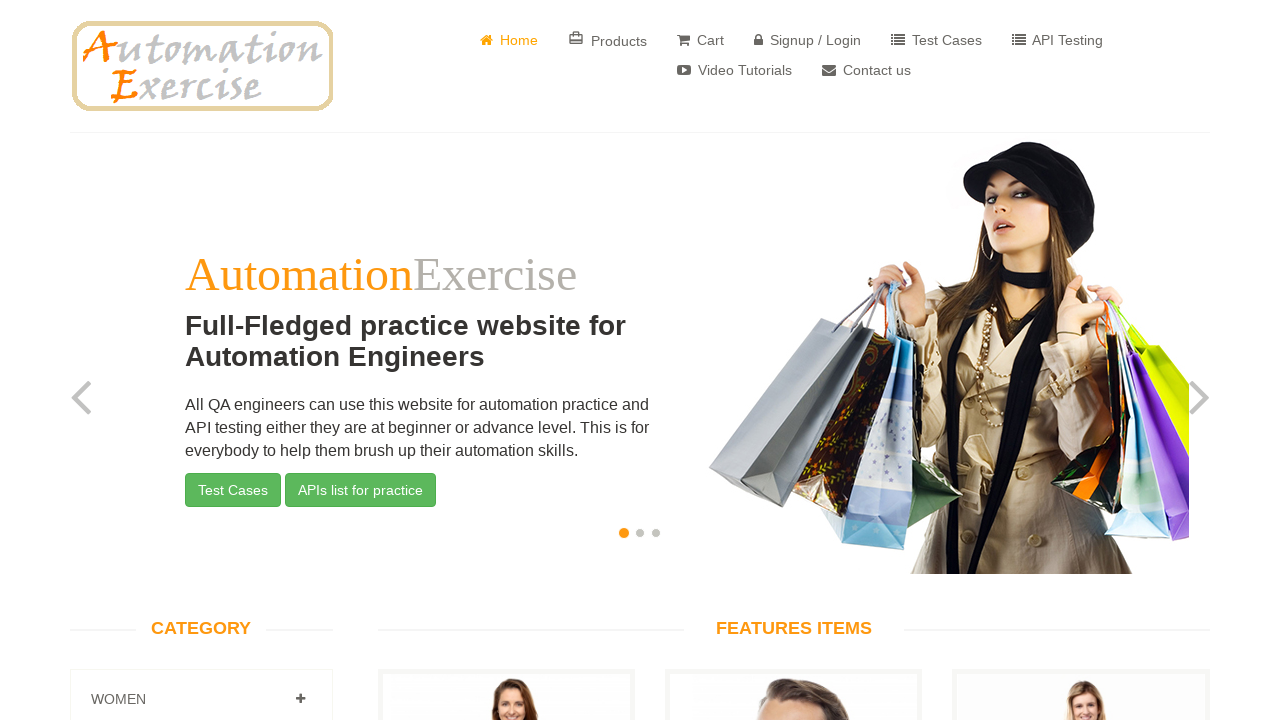

Verified that the page contains exactly 147 links
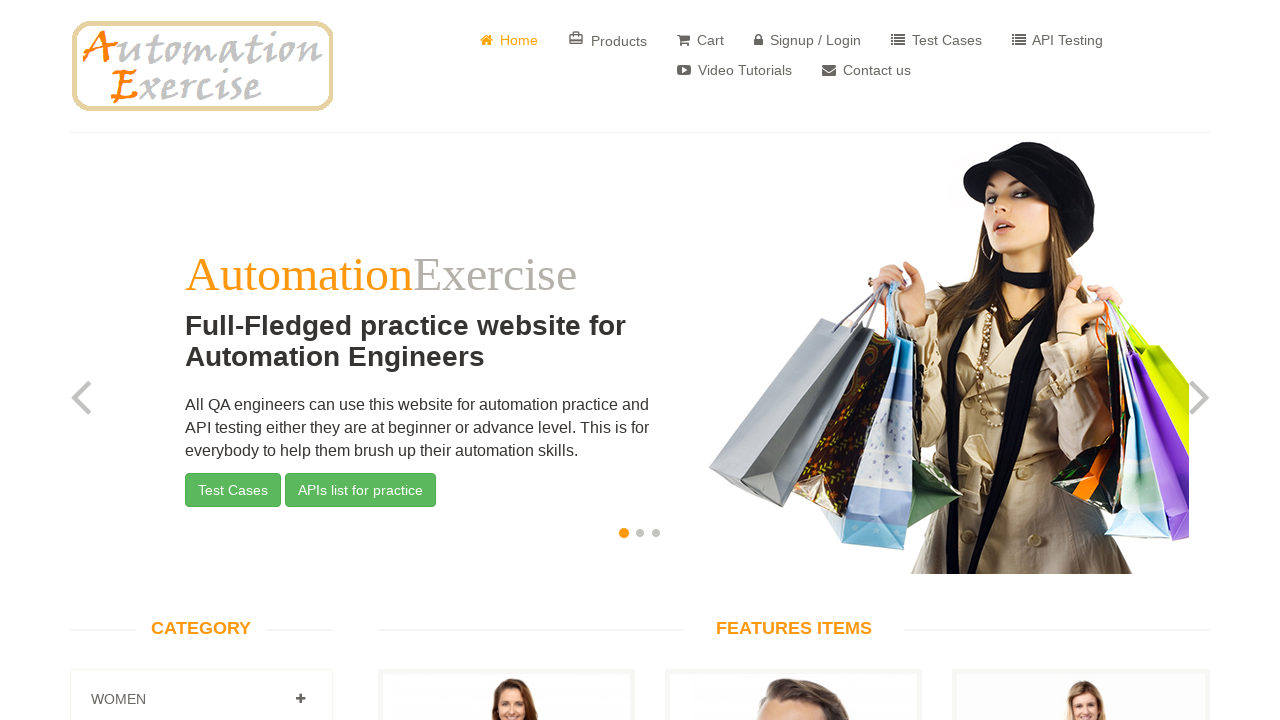

Clicked on the Products link at (608, 40) on internal:text="Product"i >> nth=0
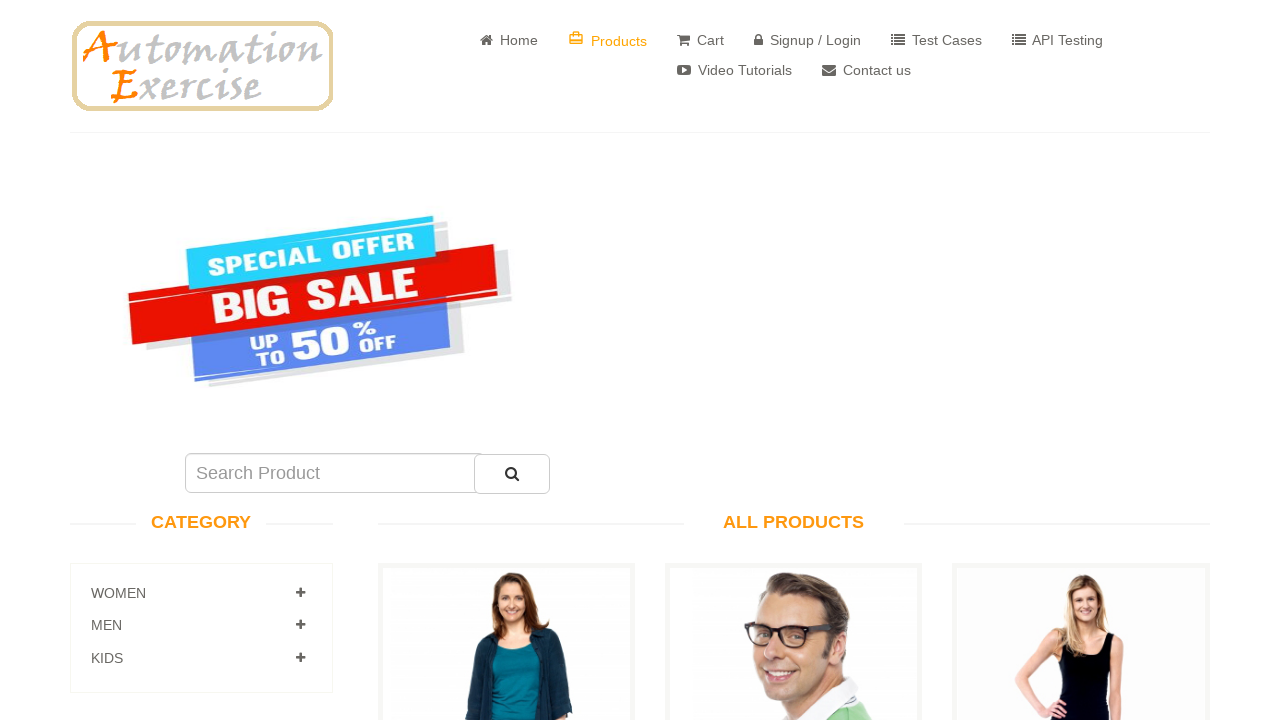

Special offer element became visible
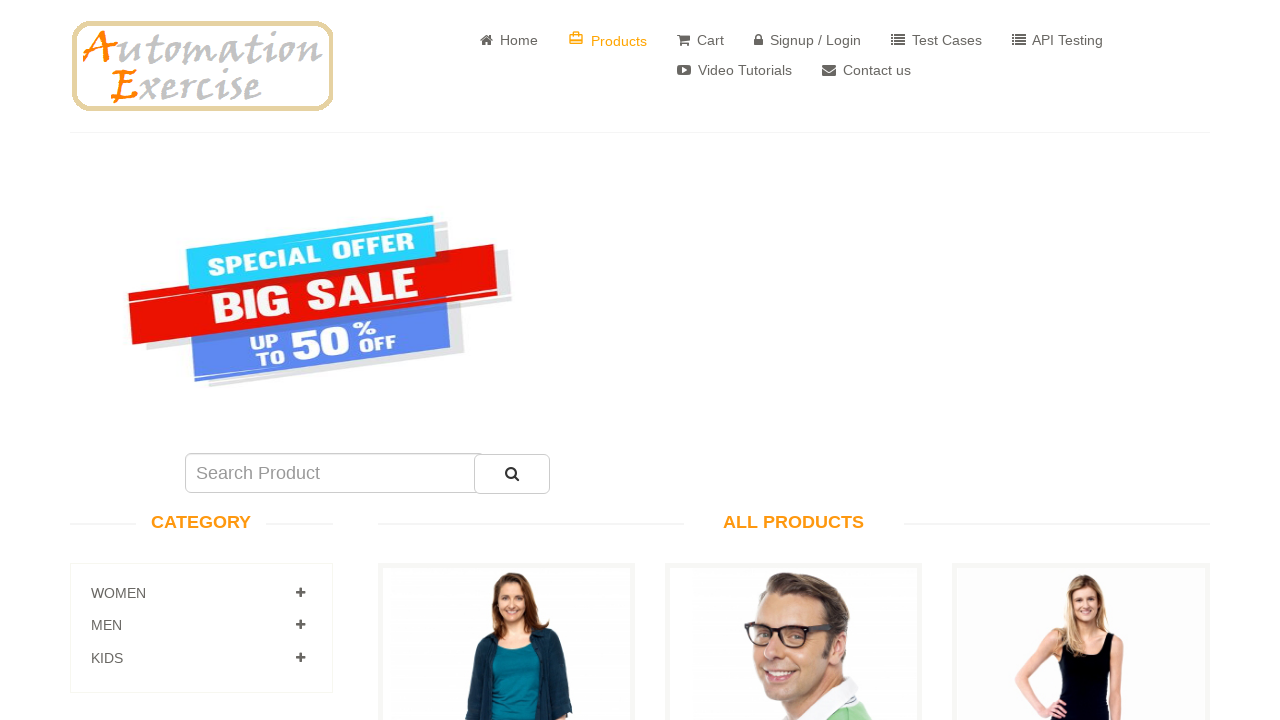

Verified that the special offer element is displayed on the page
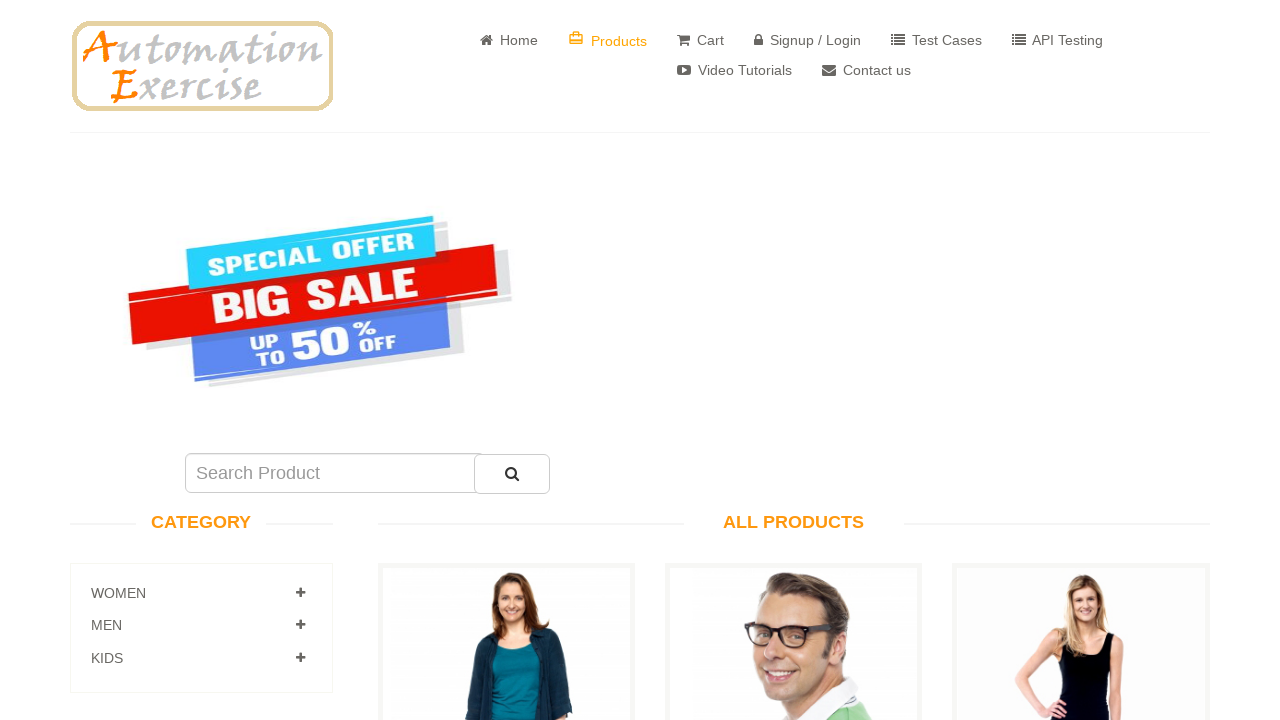

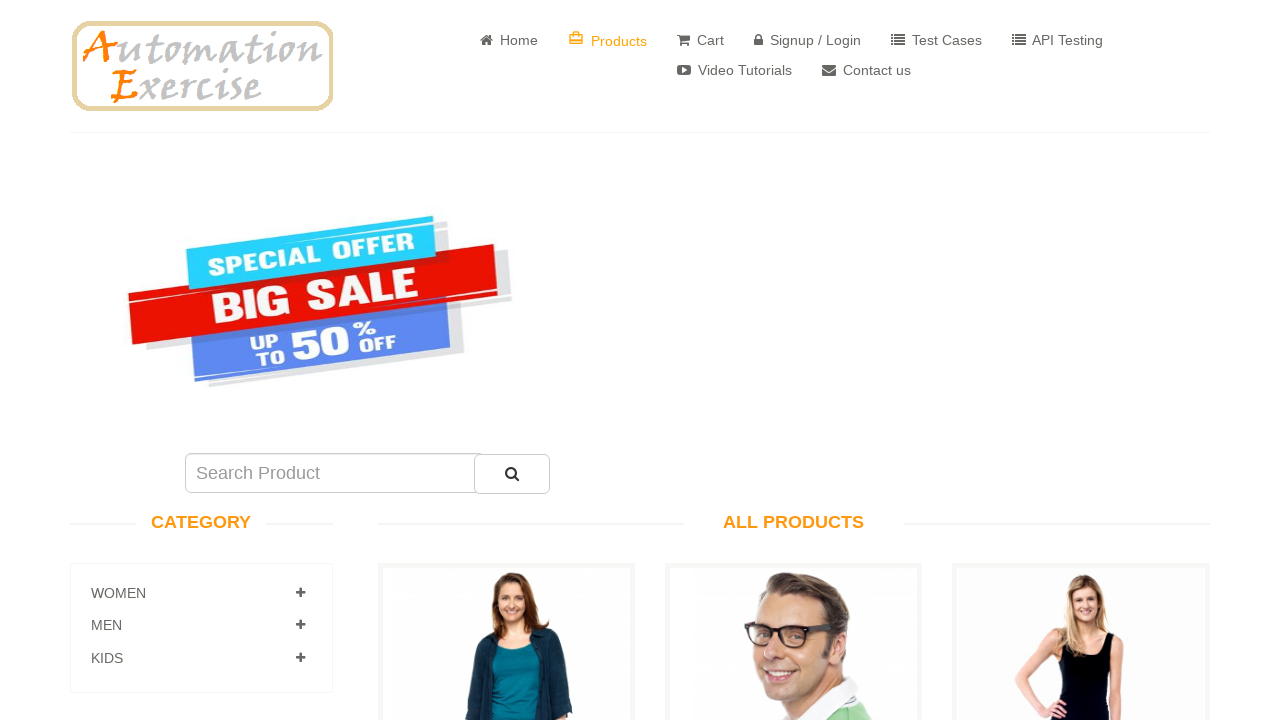